Tests page scrolling functionality by scrolling the window down 500 pixels and then scrolling within a specific table element with fixed header.

Starting URL: https://rahulshettyacademy.com/AutomationPractice/

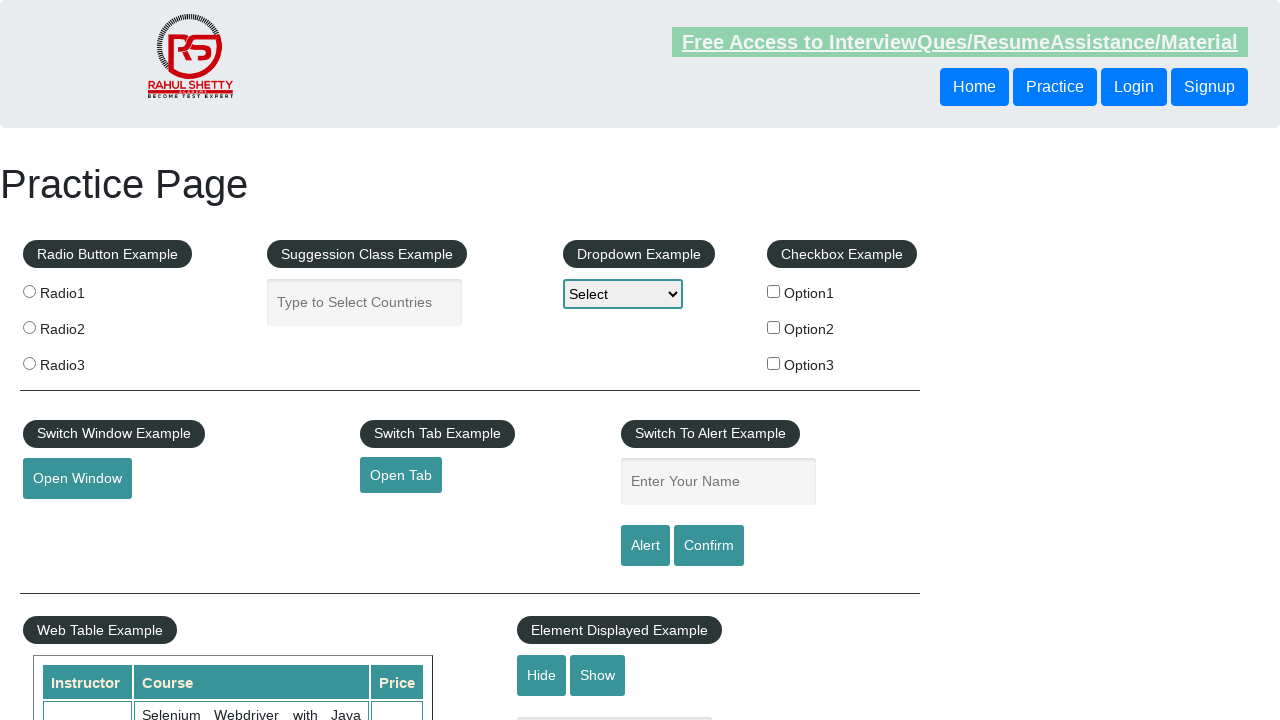

Scrolled window down by 500 pixels
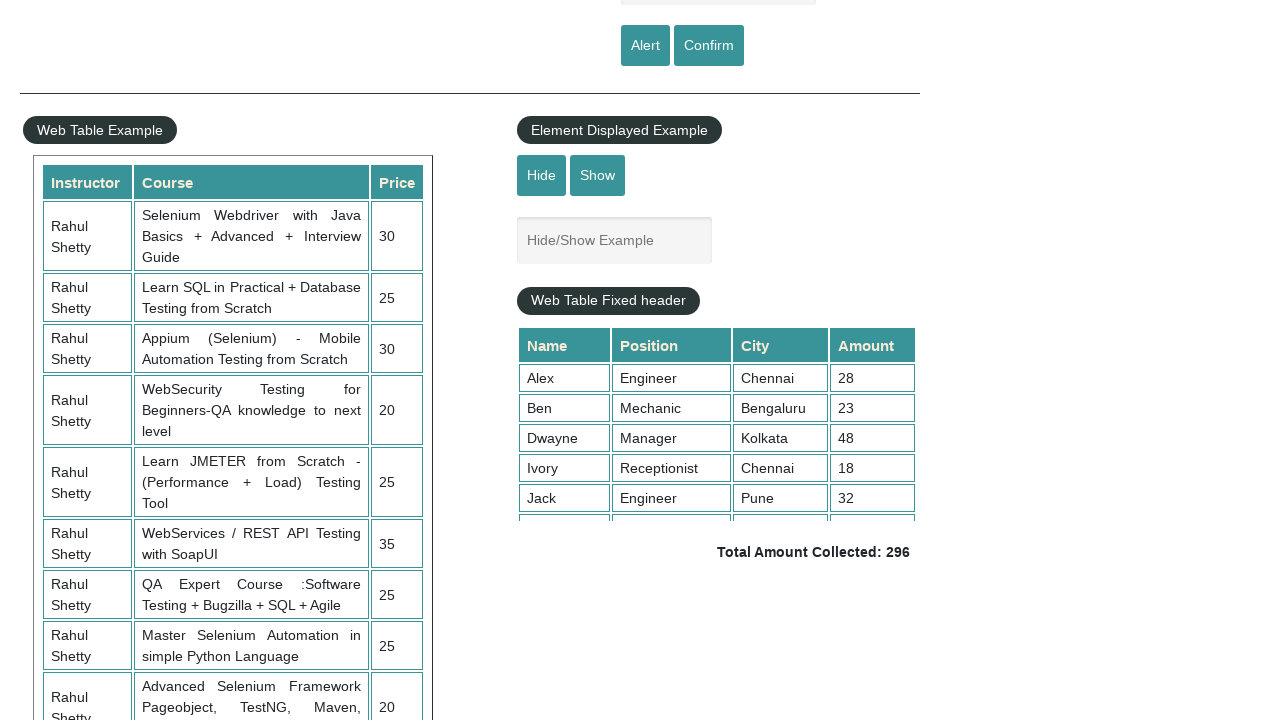

Scrolled table with fixed header down by 500 pixels
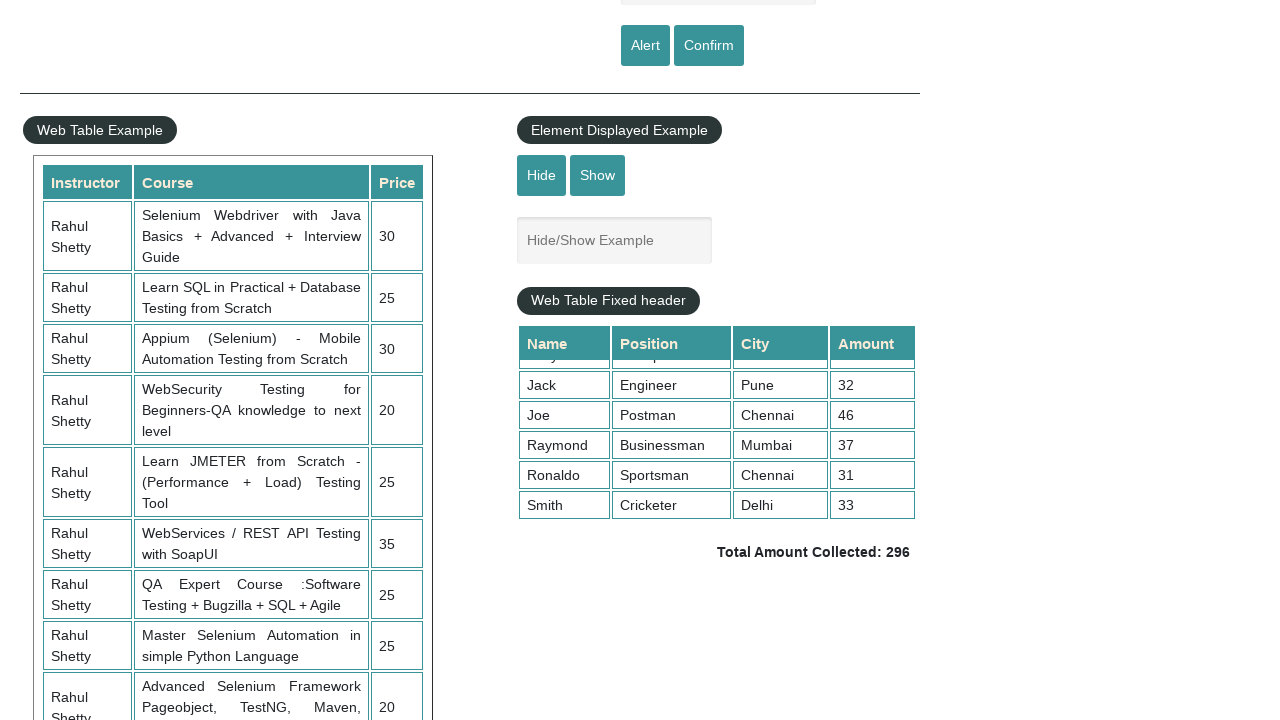

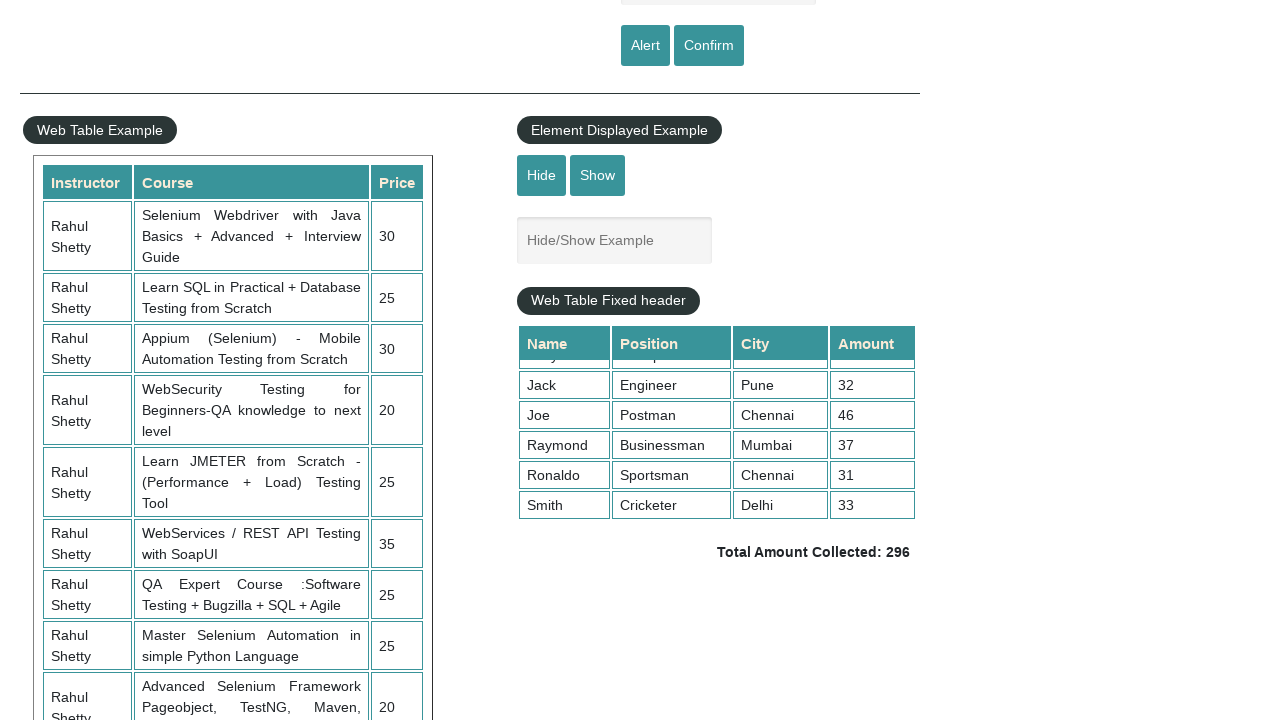